Tests date of birth dropdowns by selecting year, month, and day values using different selection methods

Starting URL: https://testcenter.techproeducation.com/index.php?page=dropdown

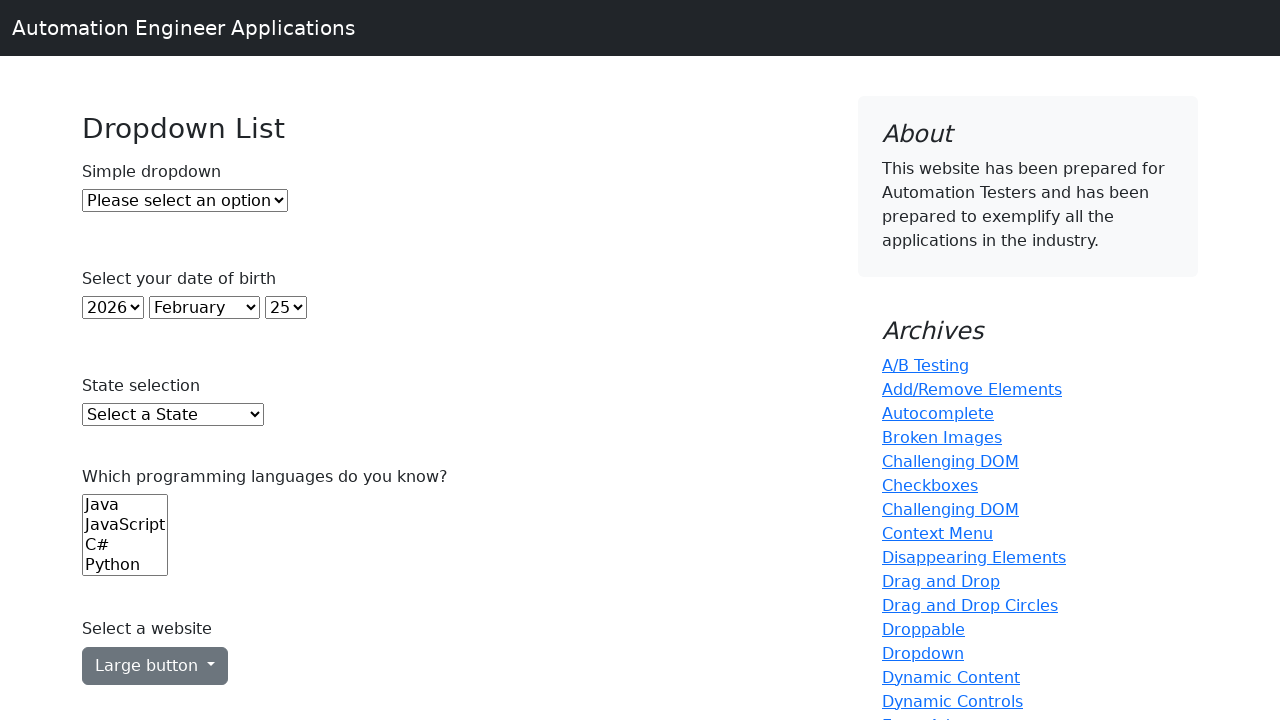

Selected year 2015 from year dropdown using index 10 on #year
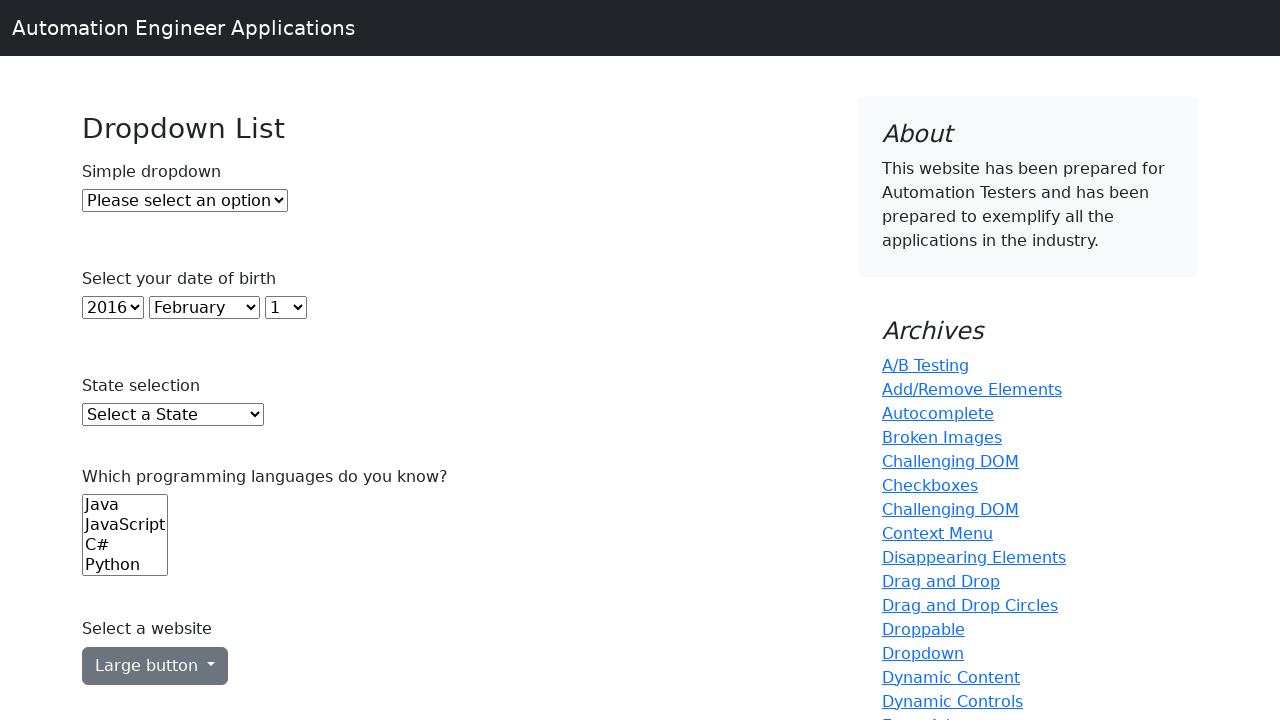

Selected January from month dropdown using value '0' on #month
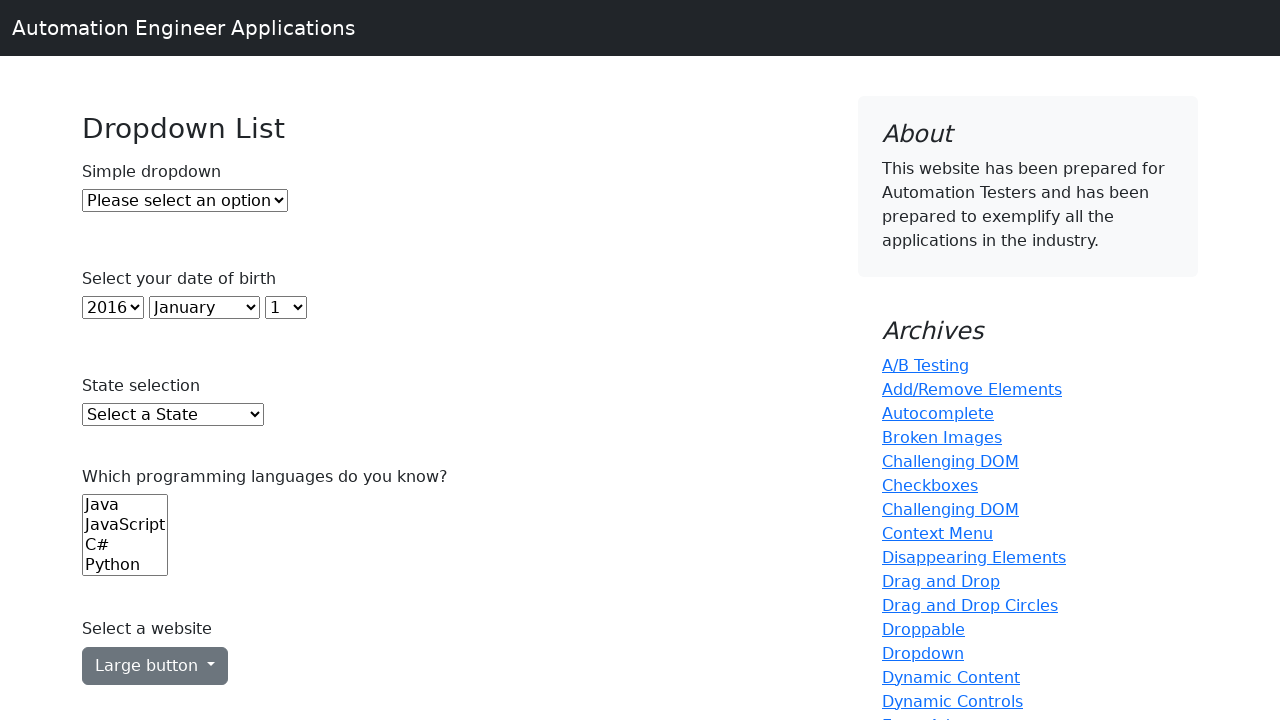

Selected day 15 from day dropdown using visible text on #day
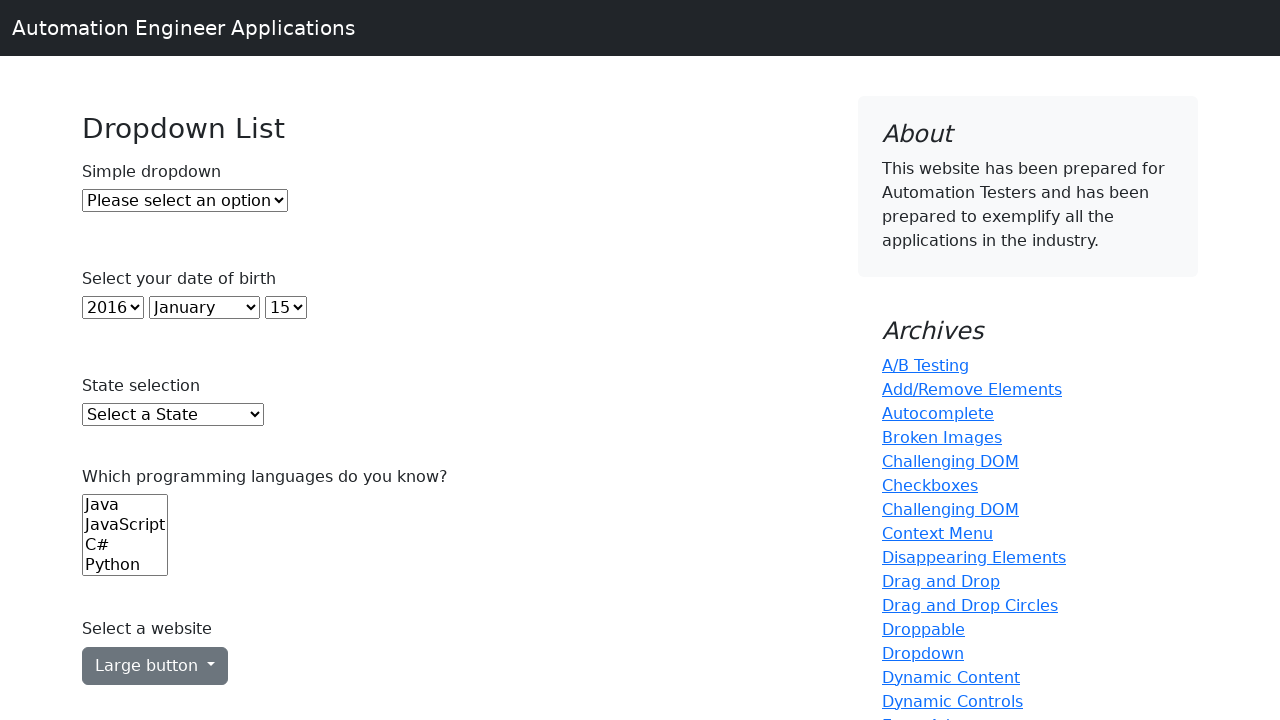

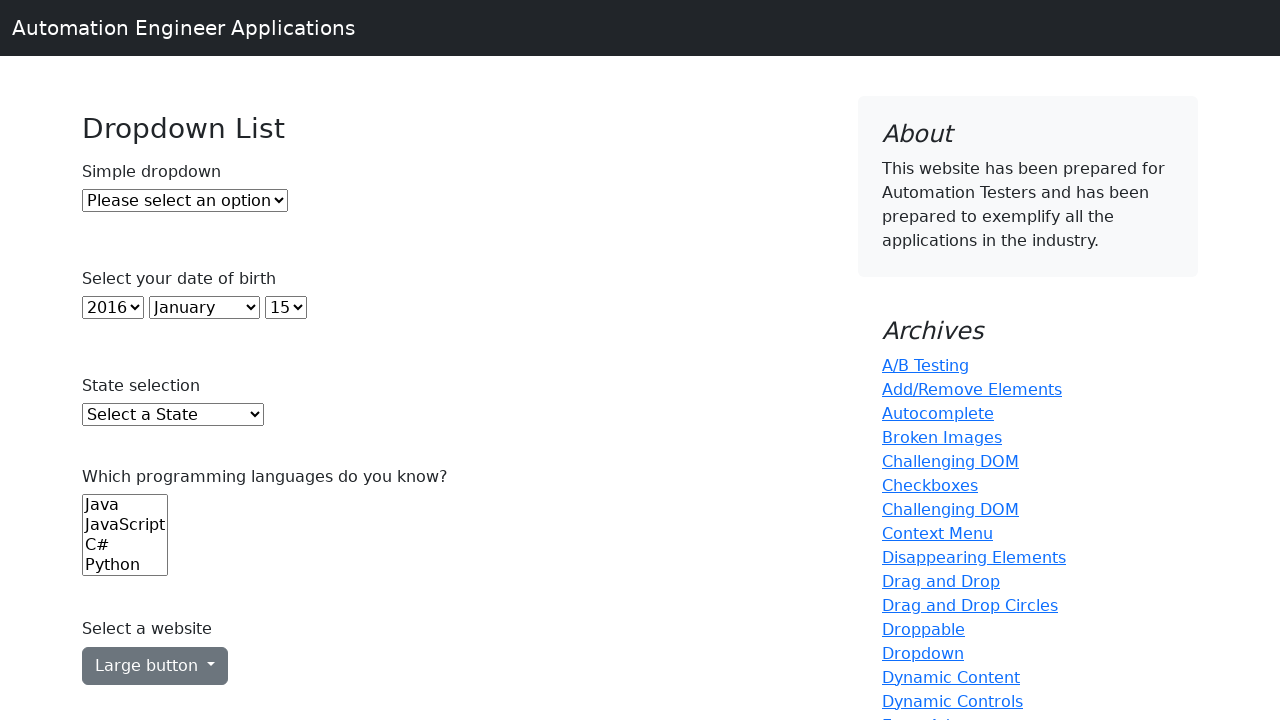